Tests clearing the complete state of all items by checking and unchecking the toggle all

Starting URL: https://demo.playwright.dev/todomvc

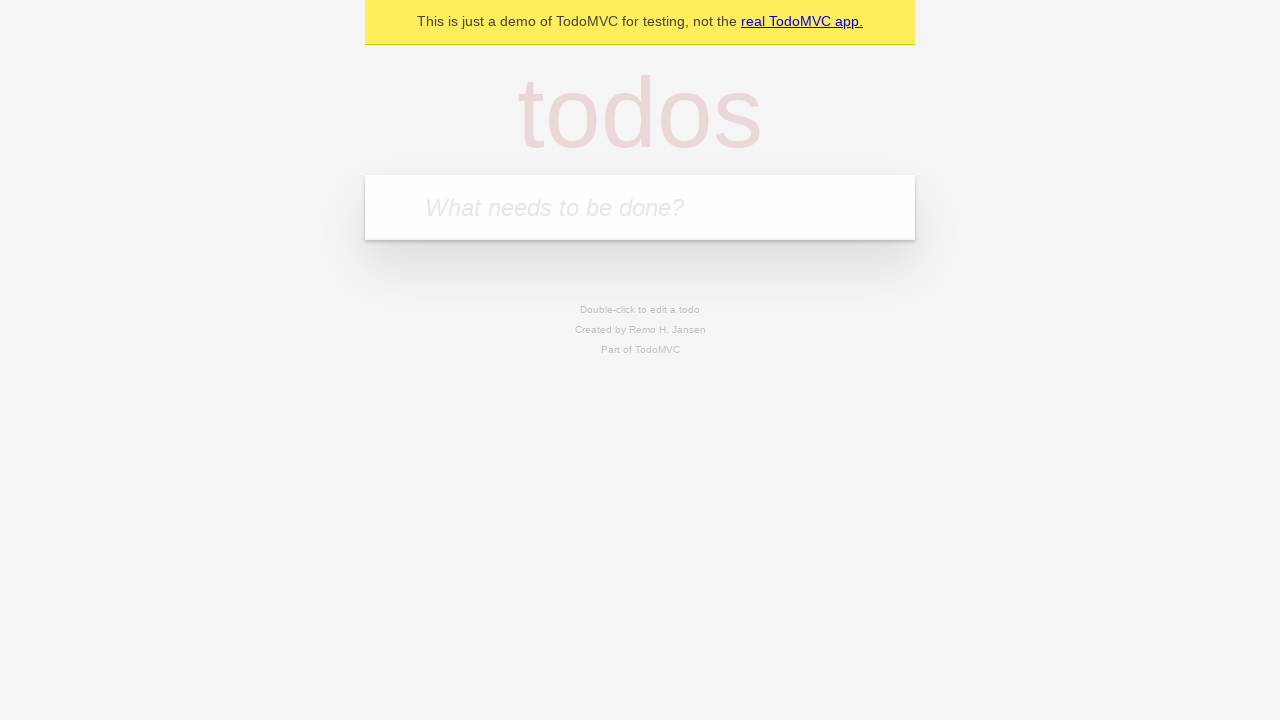

Filled todo input with 'buy some cheese' on internal:attr=[placeholder="What needs to be done?"i]
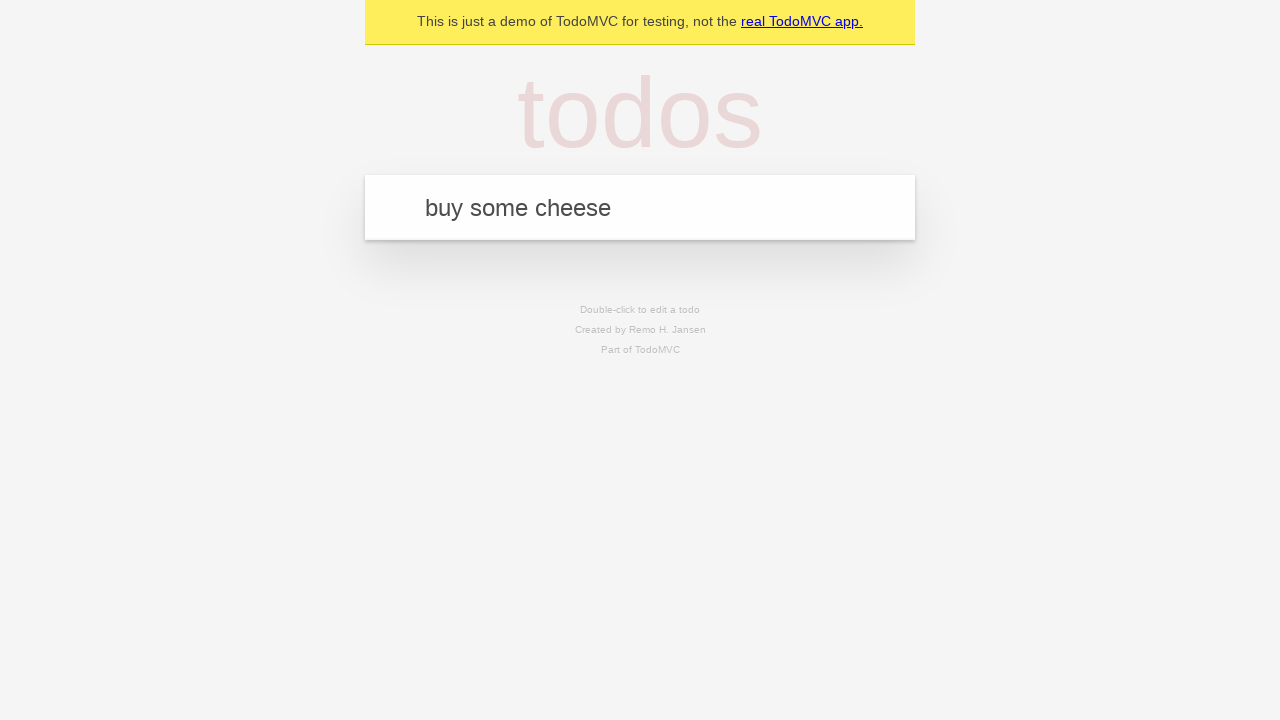

Pressed Enter to create first todo on internal:attr=[placeholder="What needs to be done?"i]
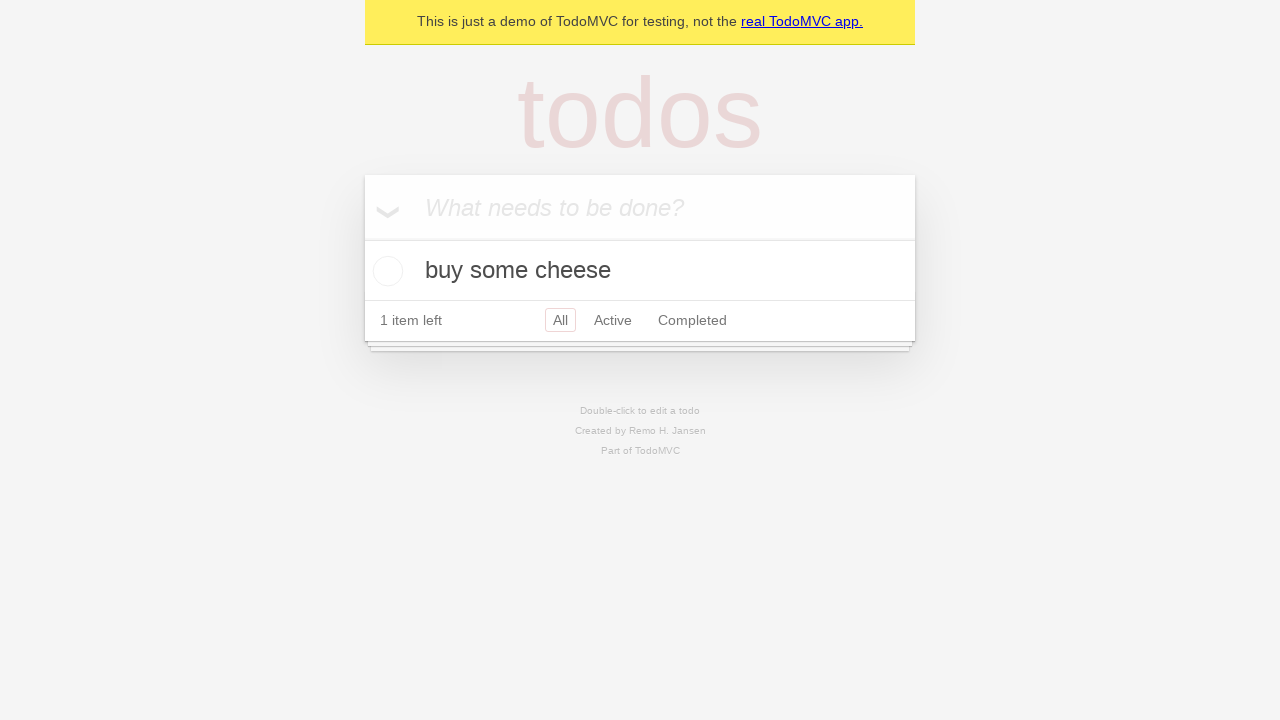

Filled todo input with 'feed the cat' on internal:attr=[placeholder="What needs to be done?"i]
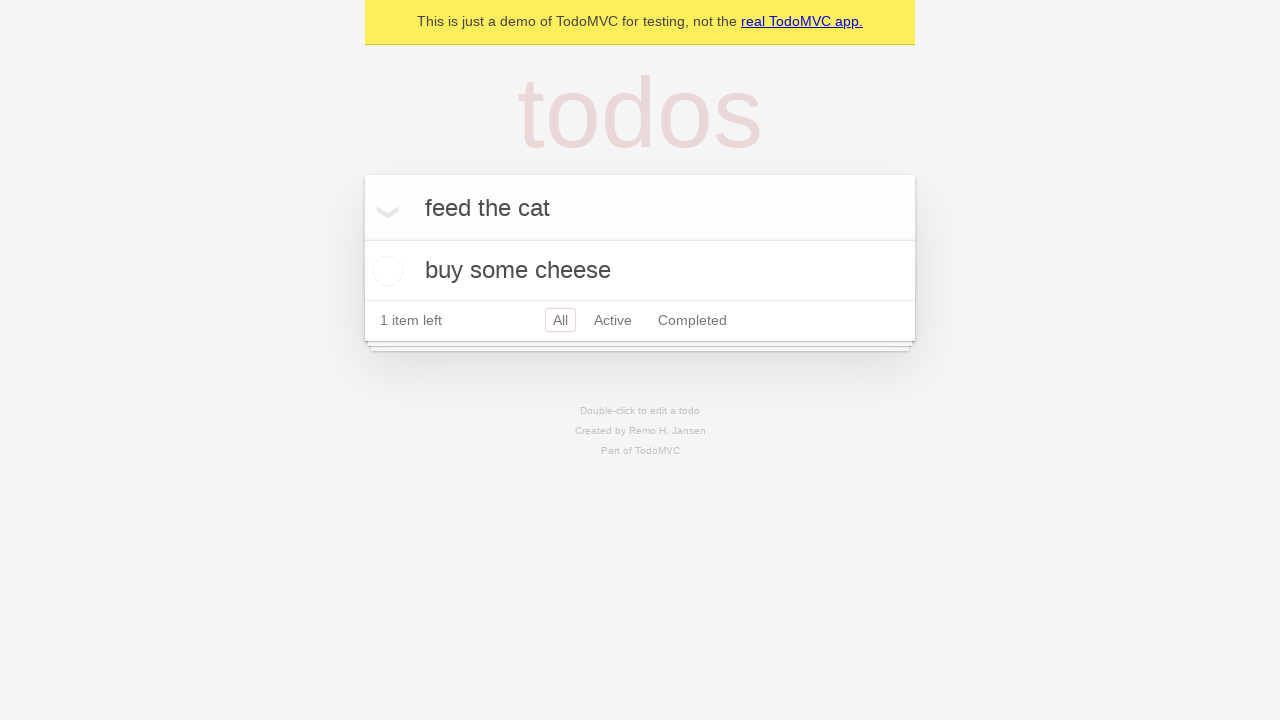

Pressed Enter to create second todo on internal:attr=[placeholder="What needs to be done?"i]
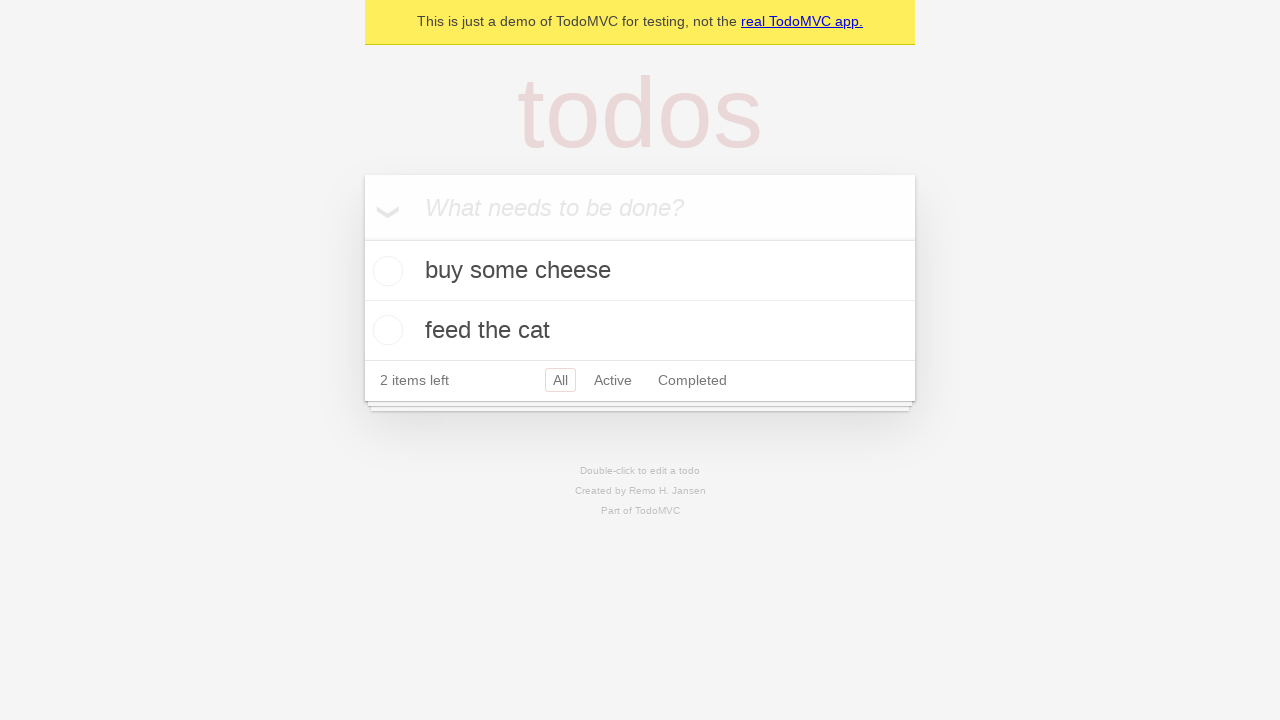

Filled todo input with 'book a doctors appointment' on internal:attr=[placeholder="What needs to be done?"i]
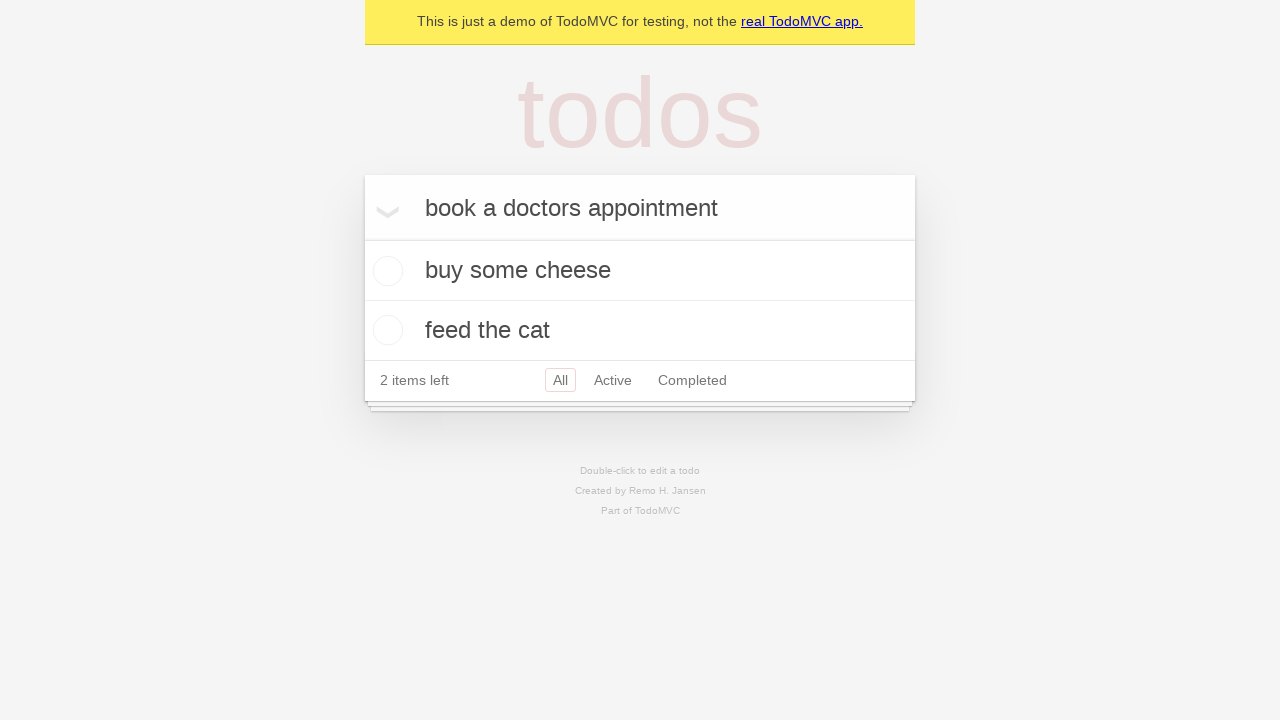

Pressed Enter to create third todo on internal:attr=[placeholder="What needs to be done?"i]
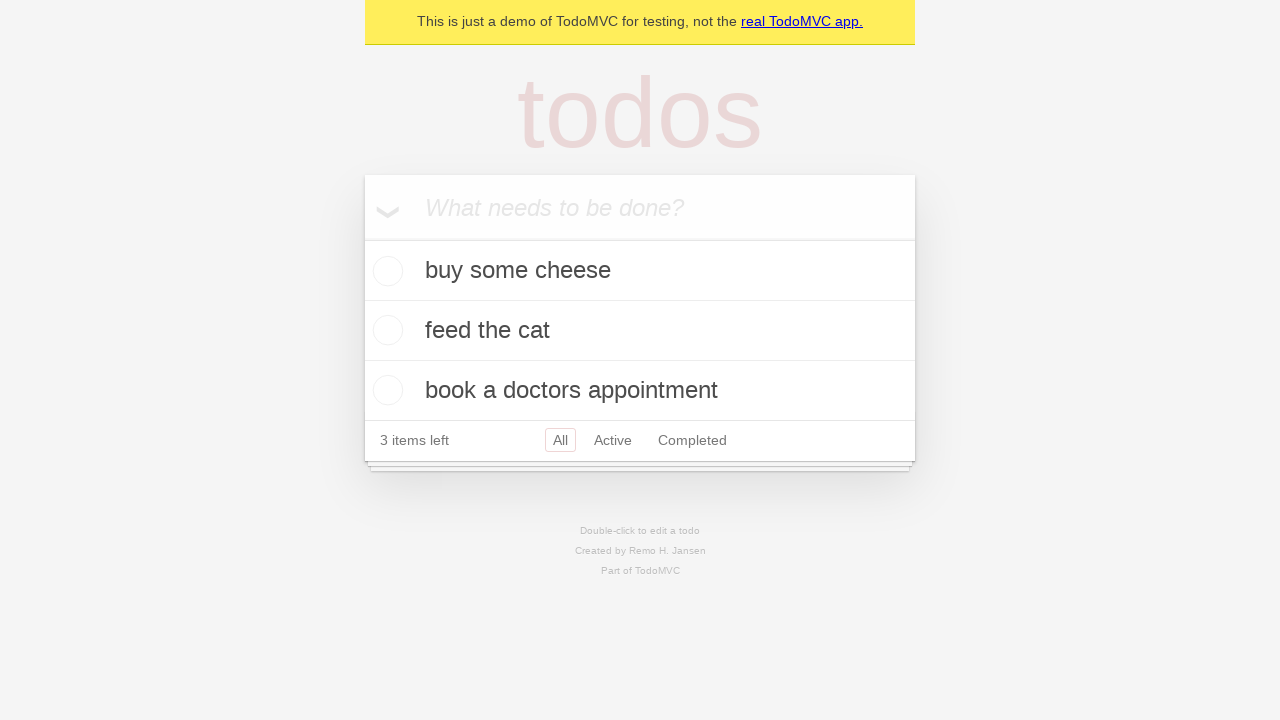

Checked 'Mark all as complete' toggle to mark all todos as completed at (362, 238) on internal:label="Mark all as complete"i
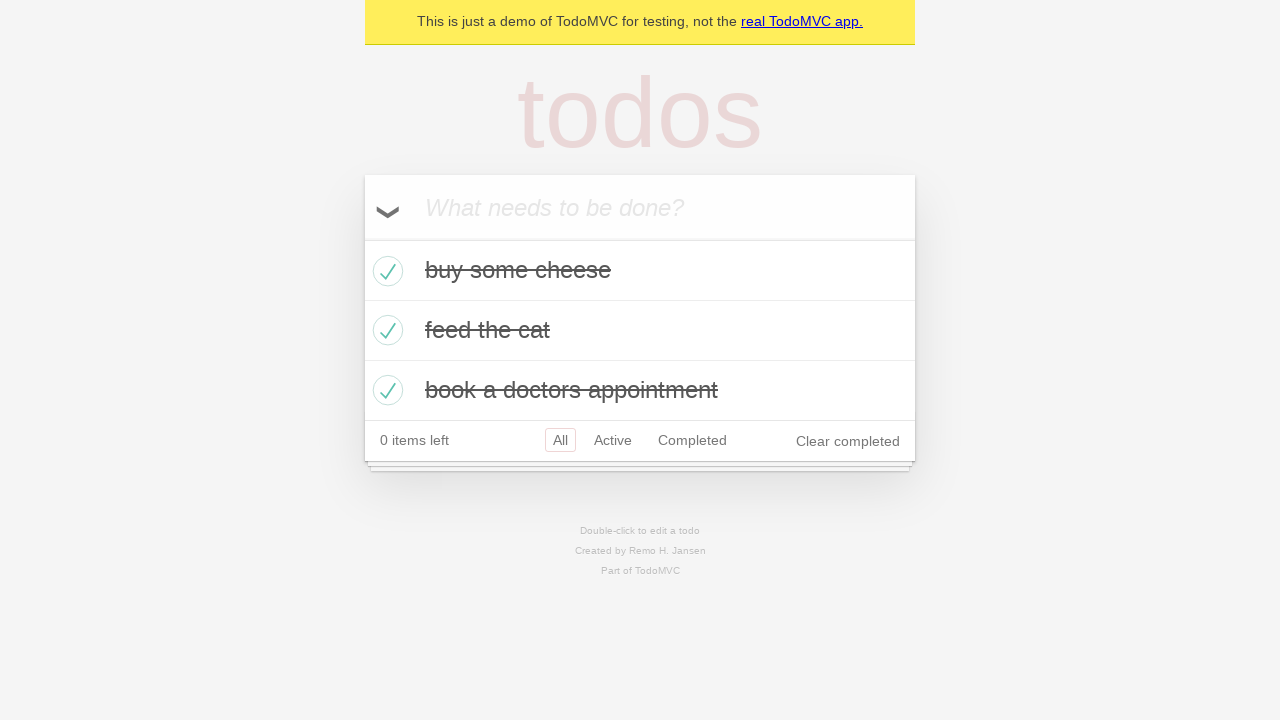

Unchecked 'Mark all as complete' toggle to clear all completed states at (362, 238) on internal:label="Mark all as complete"i
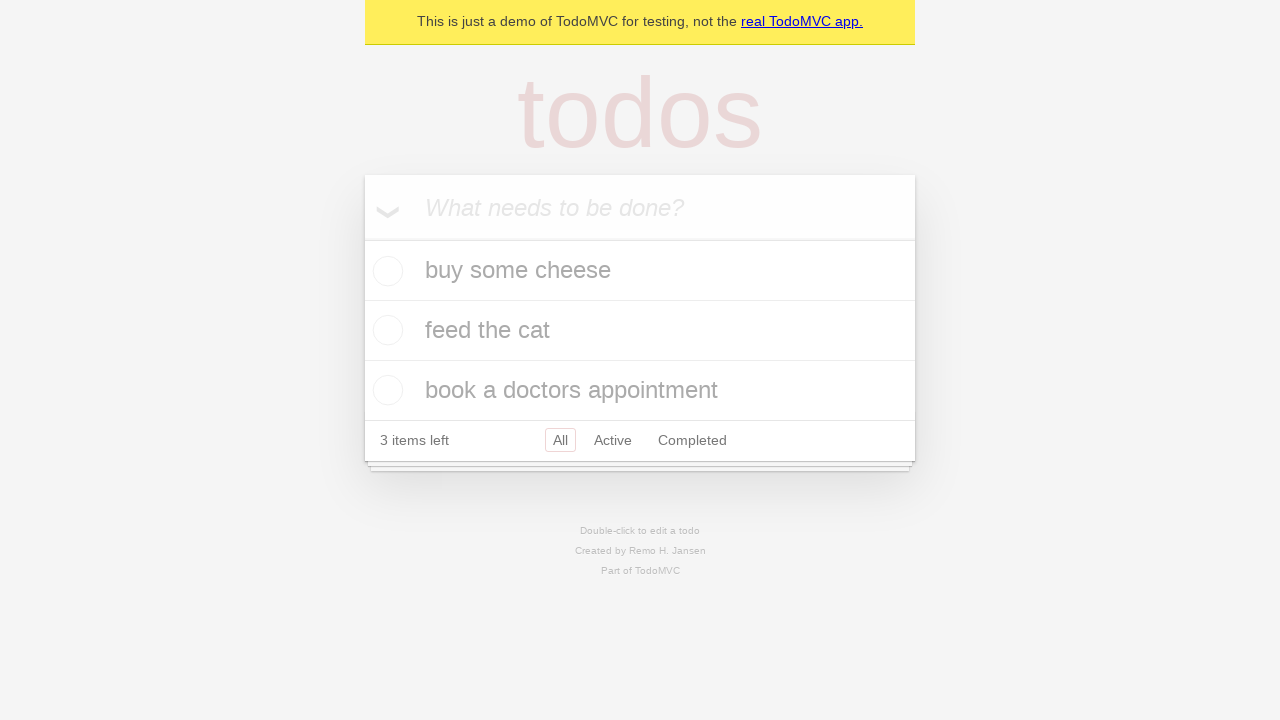

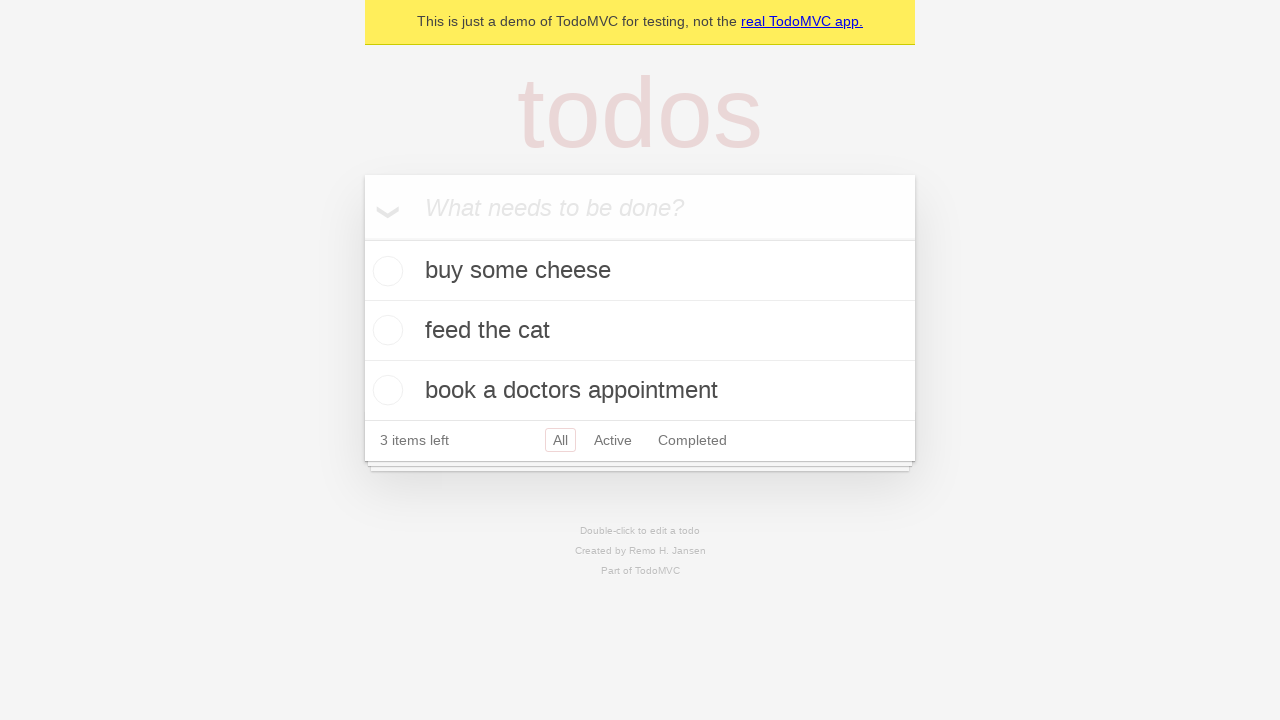